Navigates to GitHub homepage and verifies the page loads successfully

Starting URL: https://github.com

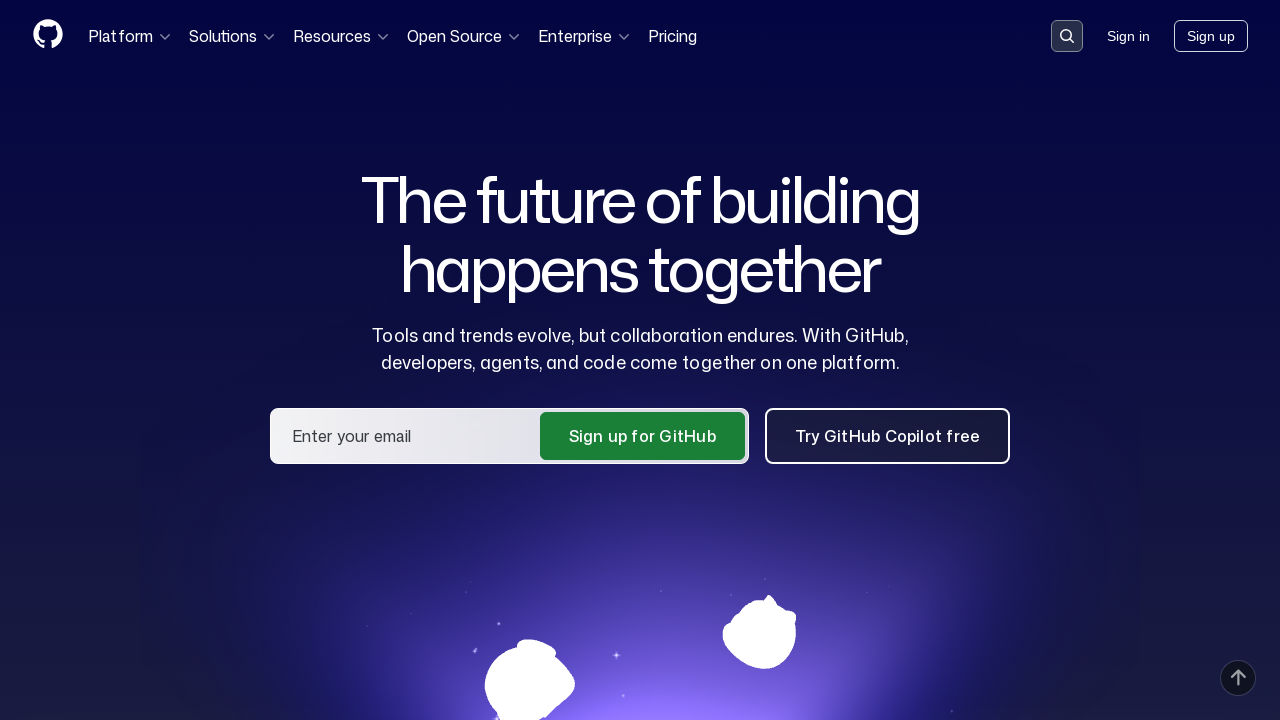

Navigated to GitHub homepage
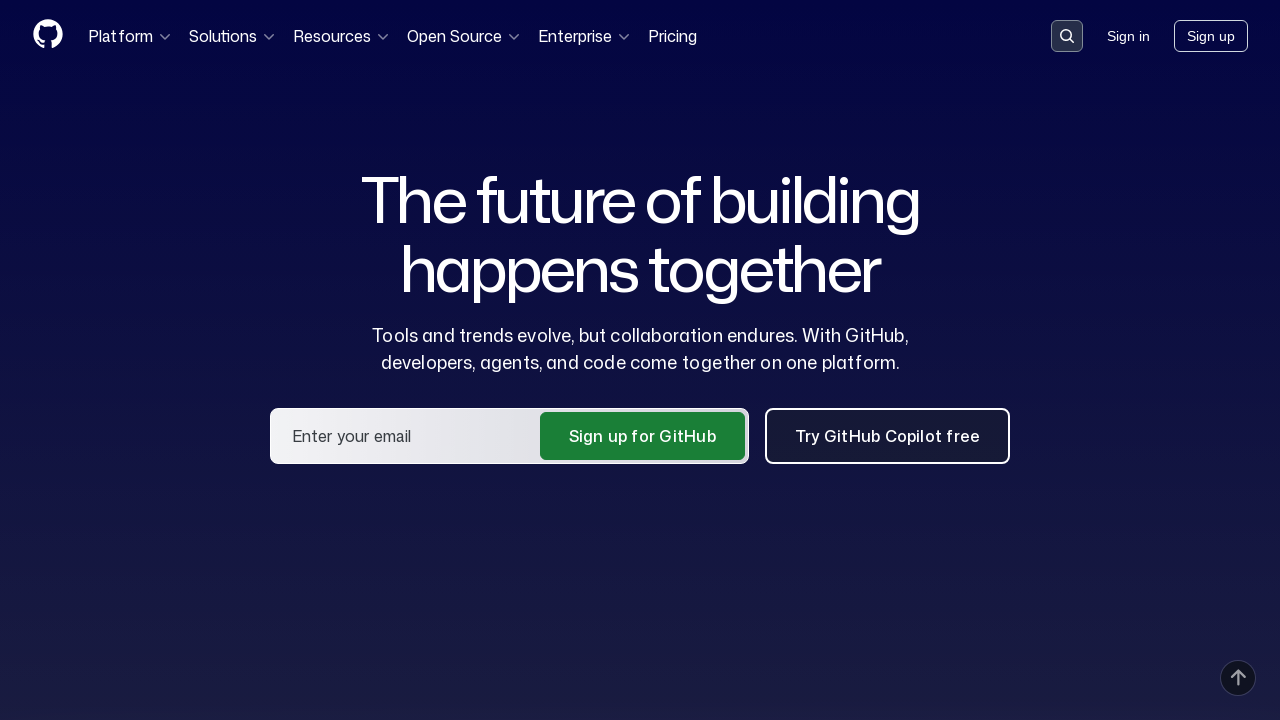

GitHub homepage header element loaded successfully
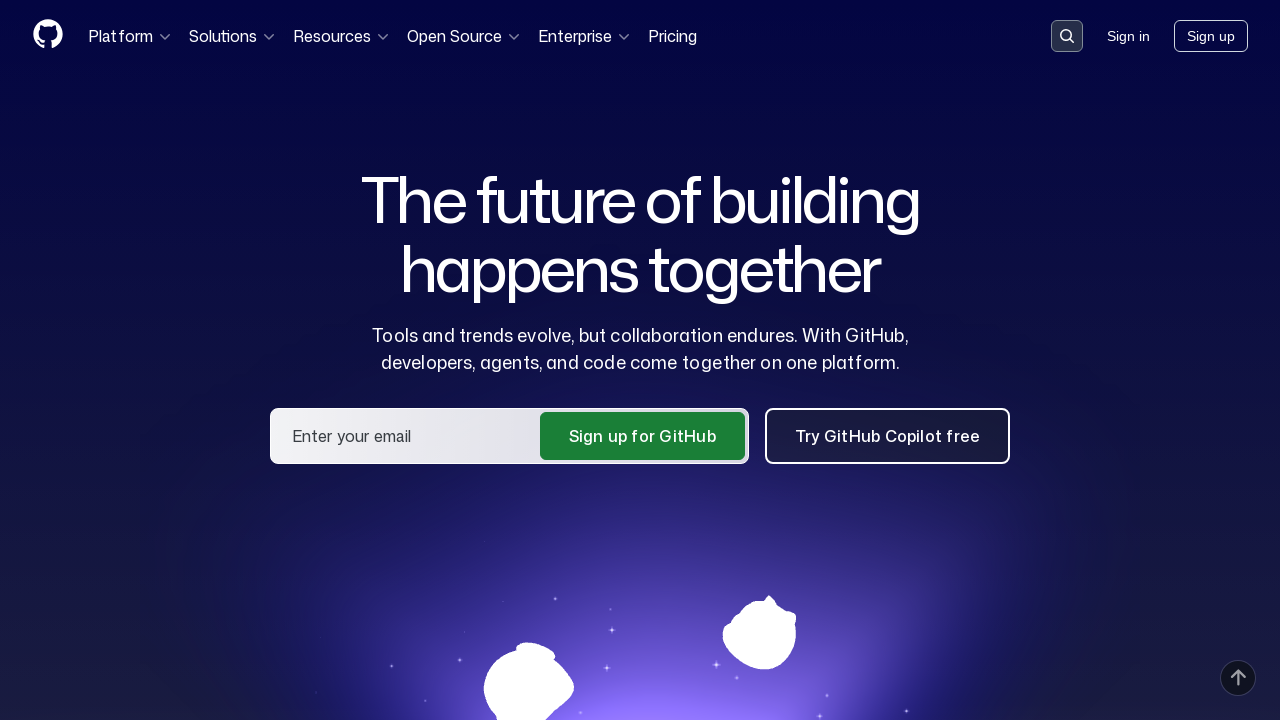

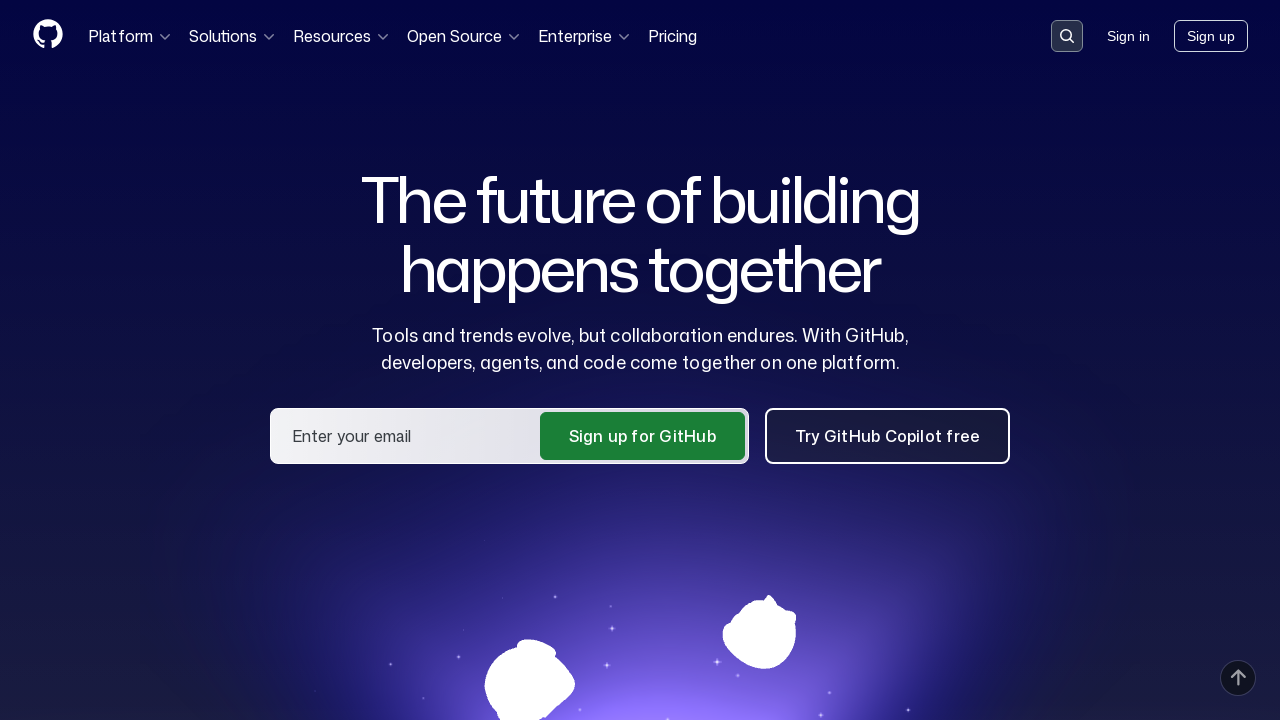